Tests window handling by clicking a link that opens a new window, switching between windows, and verifying titles

Starting URL: https://the-internet.herokuapp.com/windows

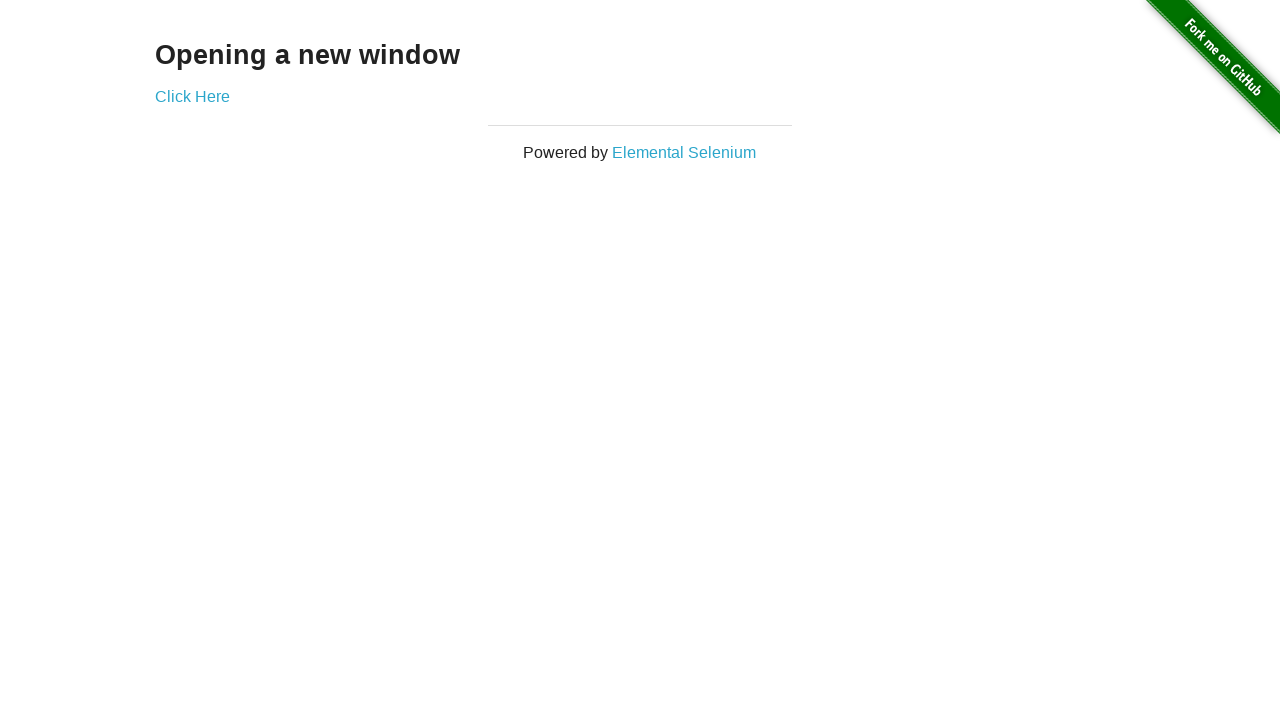

Stored main page reference
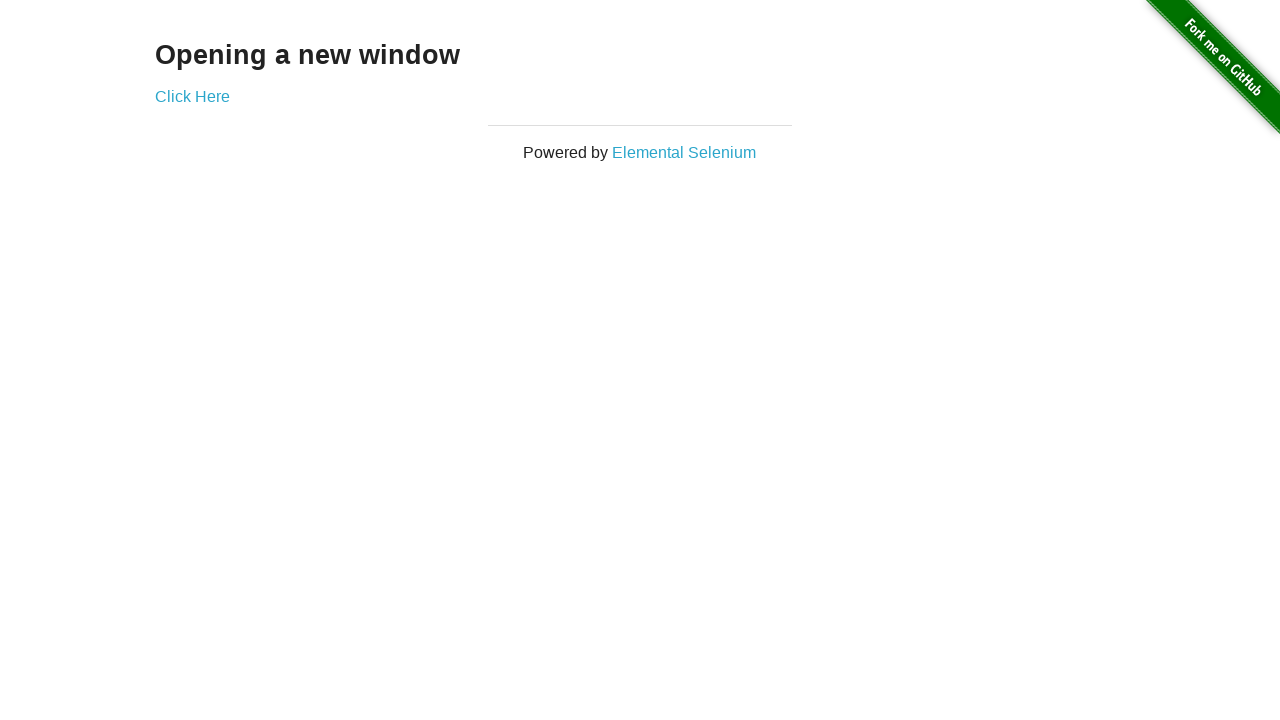

Clicked link that opens new window at (192, 96) on xpath=//a[text()='Click Here']
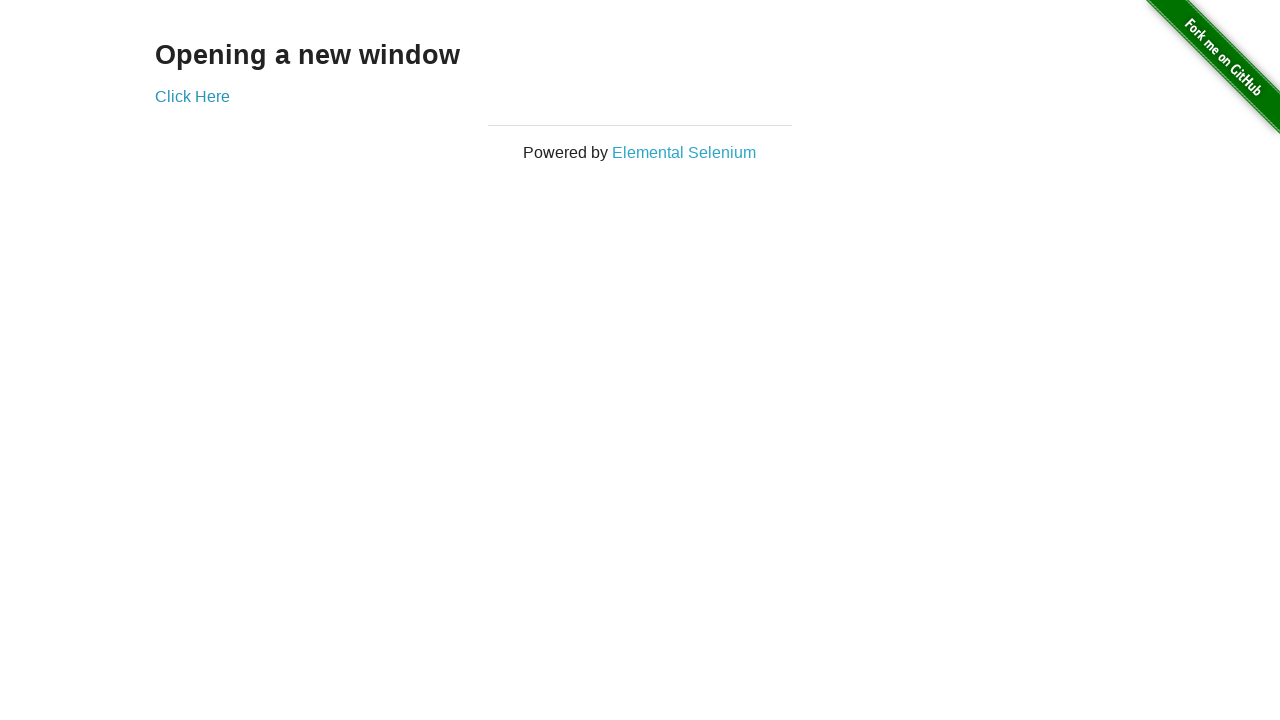

New window opened and captured
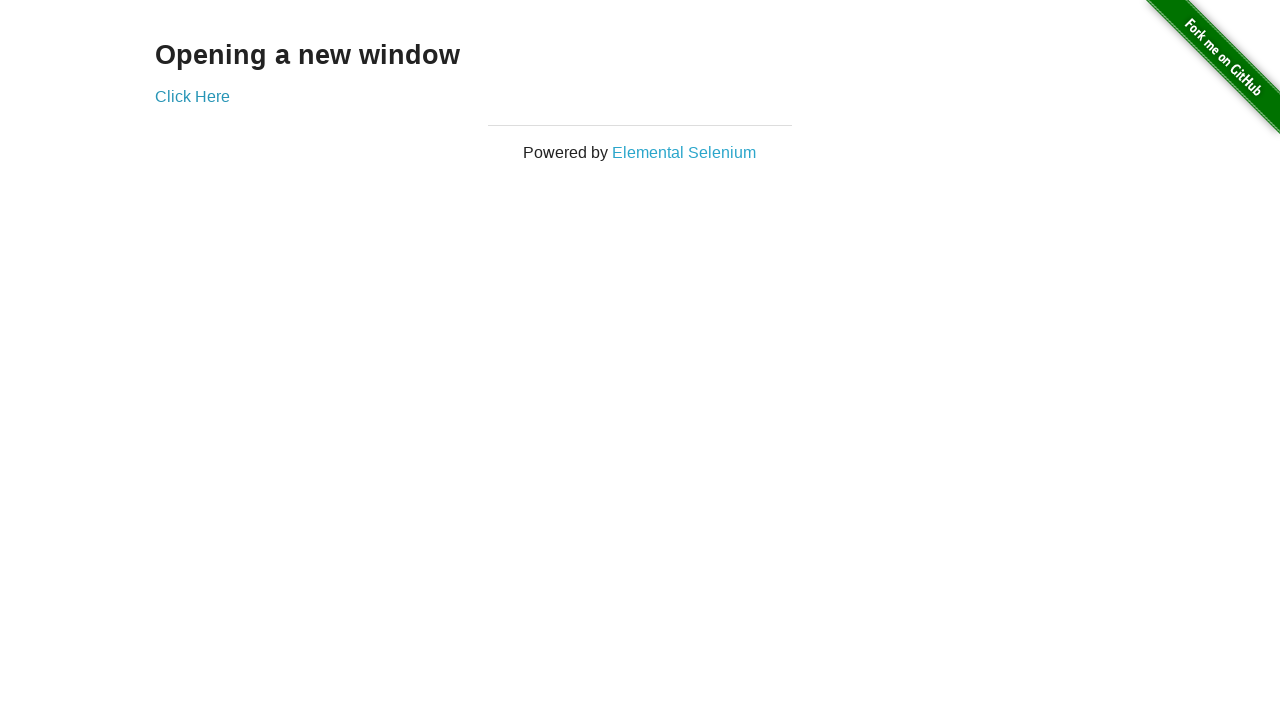

New page loaded completely
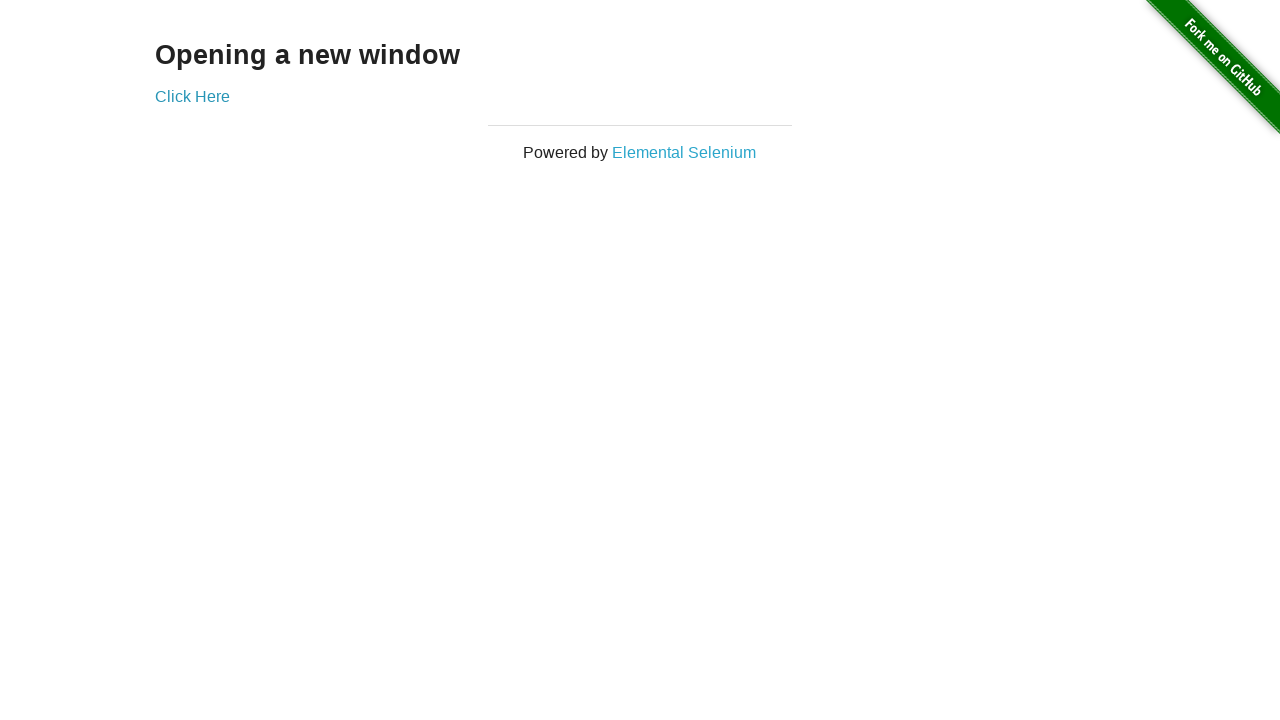

Retrieved new page title: New Window
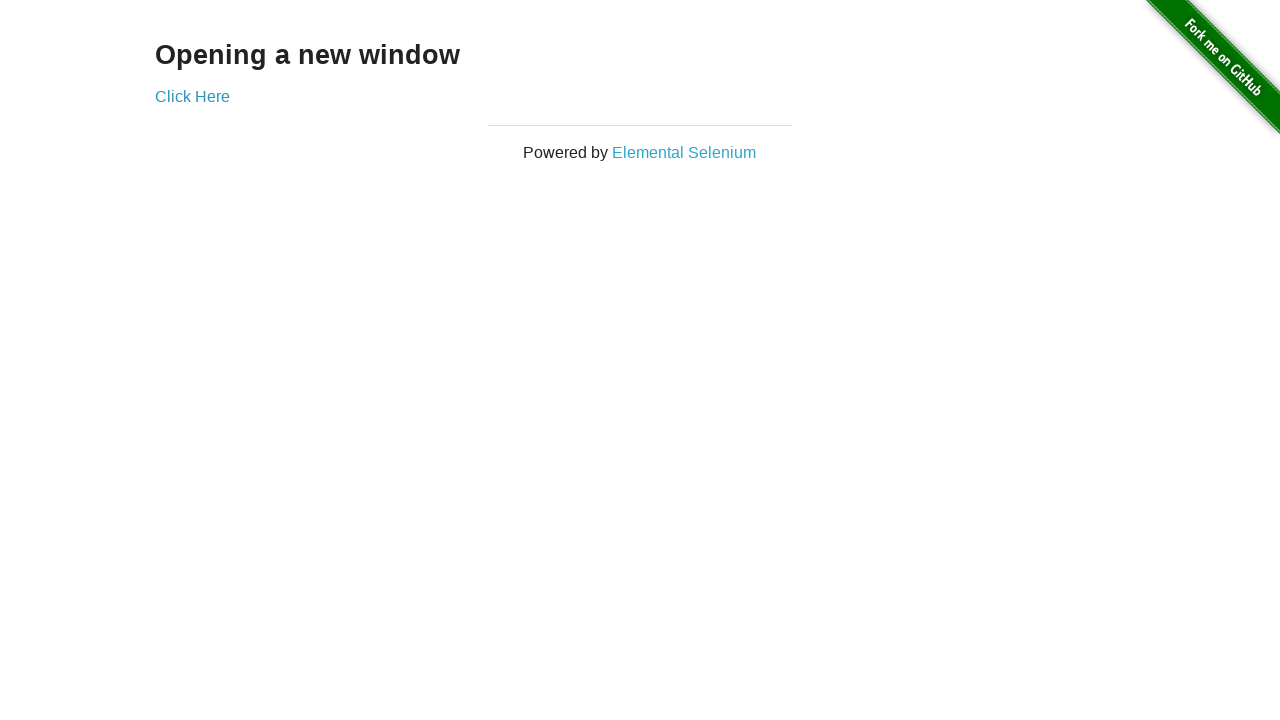

Closed new window
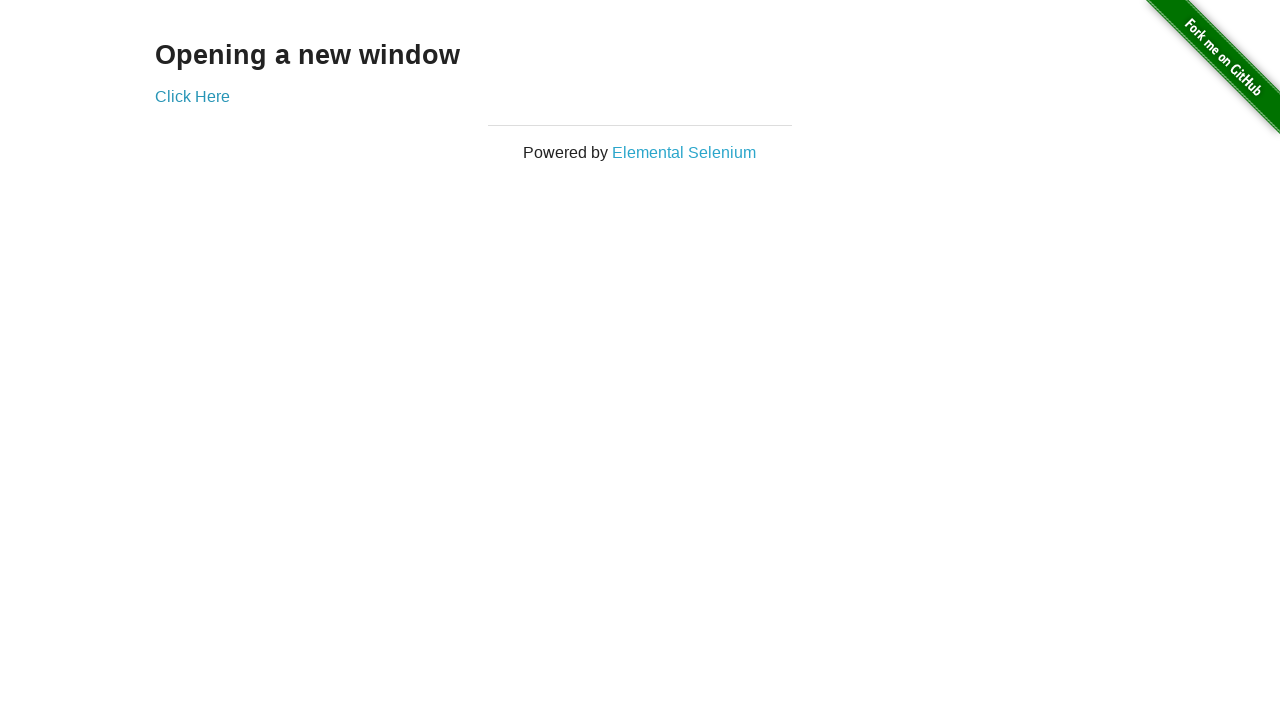

Retrieved main page title: The Internet
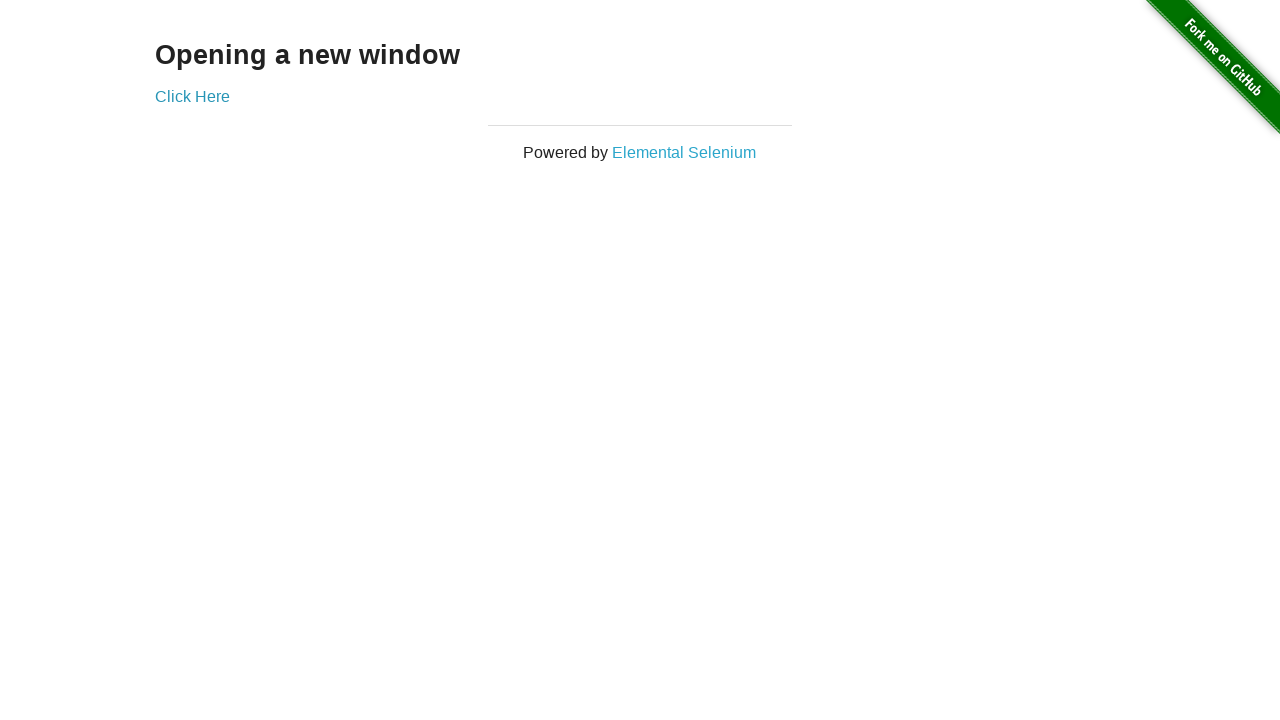

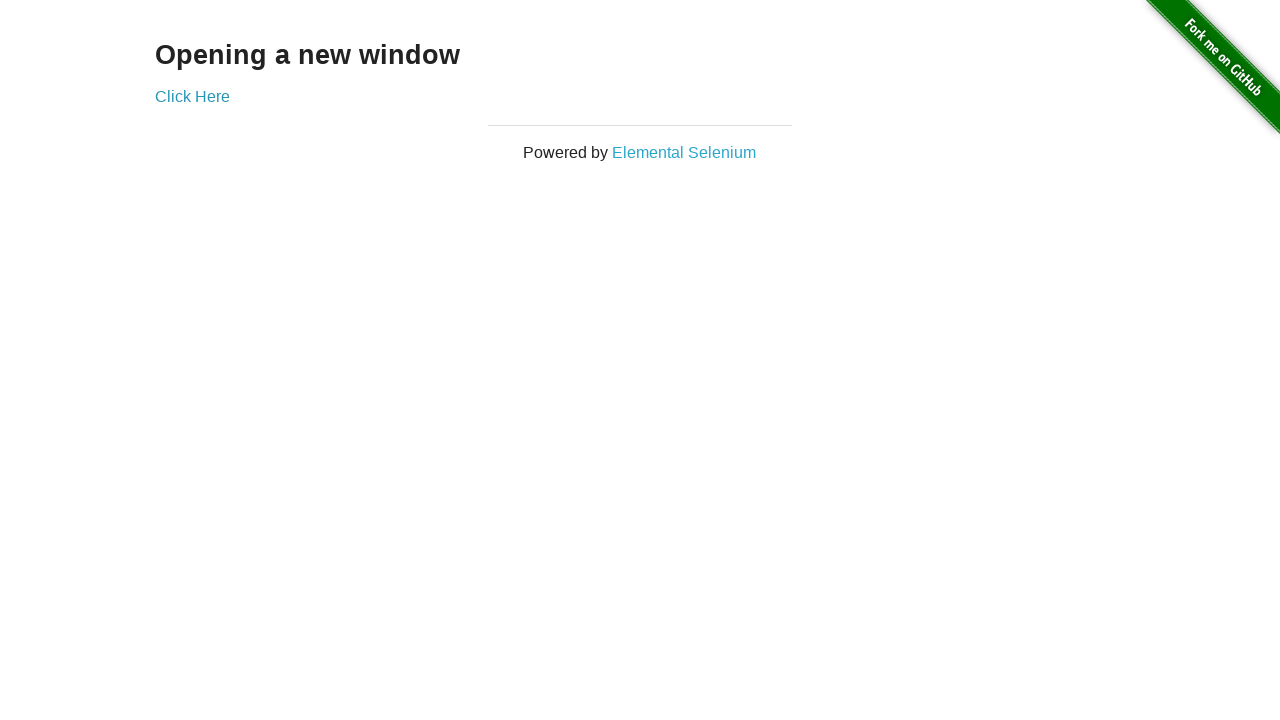